Tests an e-commerce demo site by clicking a filter/tab button, waiting for a product to display, clicking add to cart, and verifying the cart content appears.

Starting URL: https://bstackdemo.com/

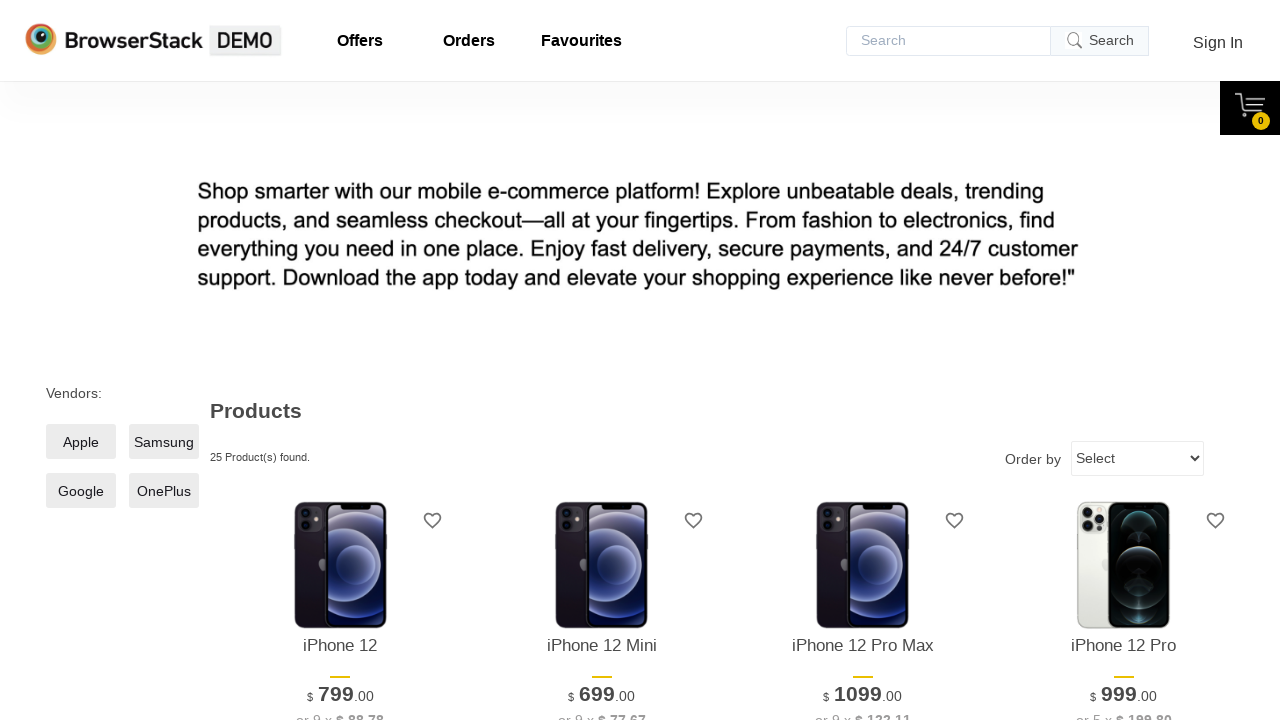

Clicked filter/tab button at (81, 442) on xpath=//*[@id="__next"]/div/div/main/div[1]/div[1]/label/span
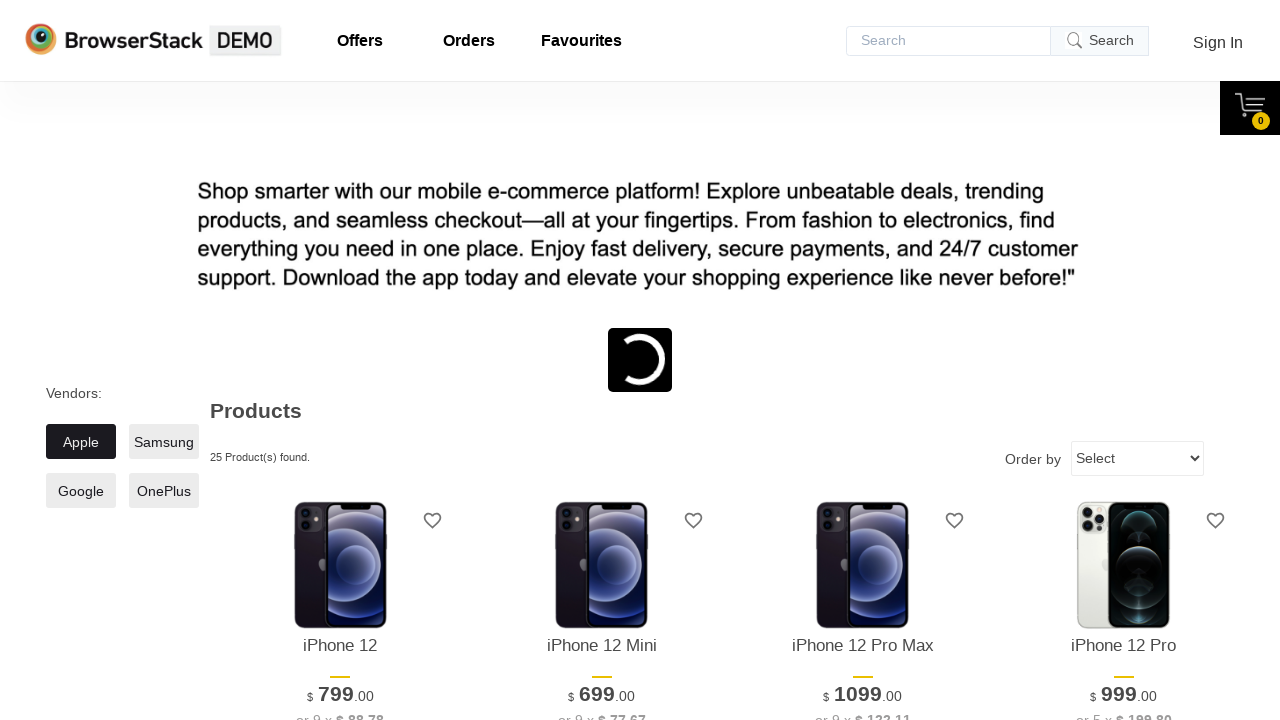

Product card displayed after filter applied
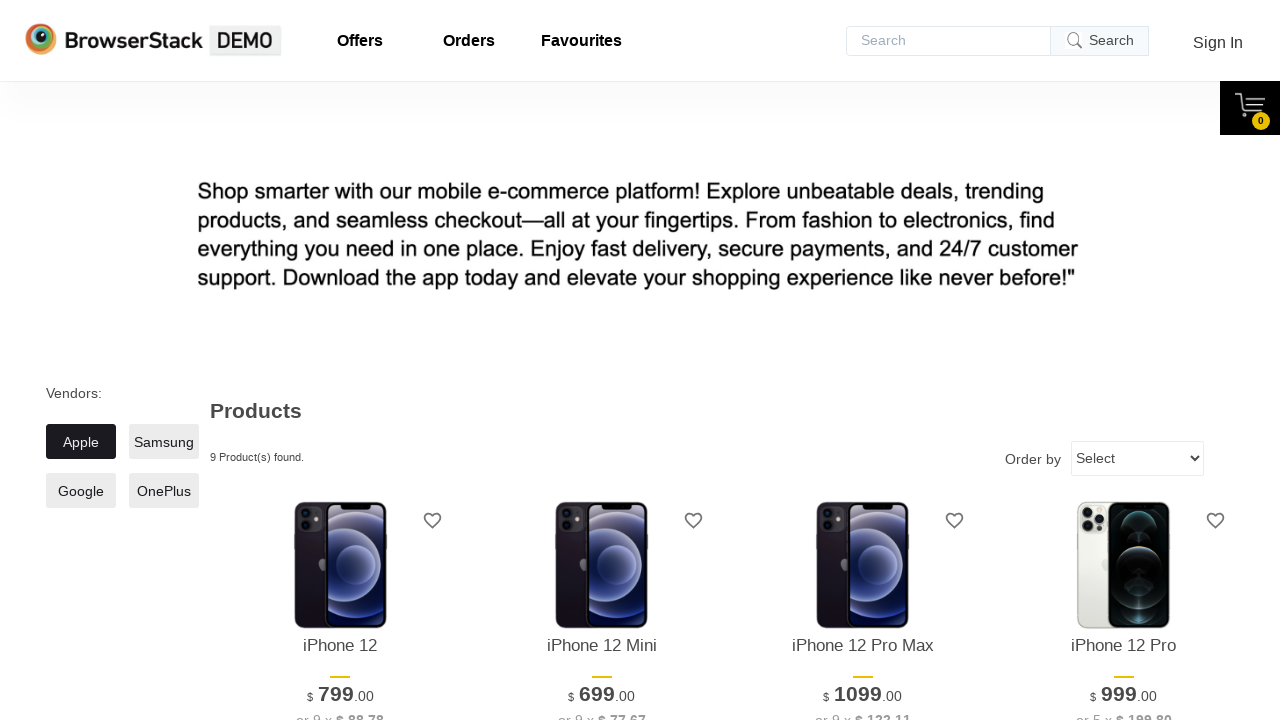

Clicked add to cart button on first product at (340, 361) on xpath=//*[@id="1"]/div[4]
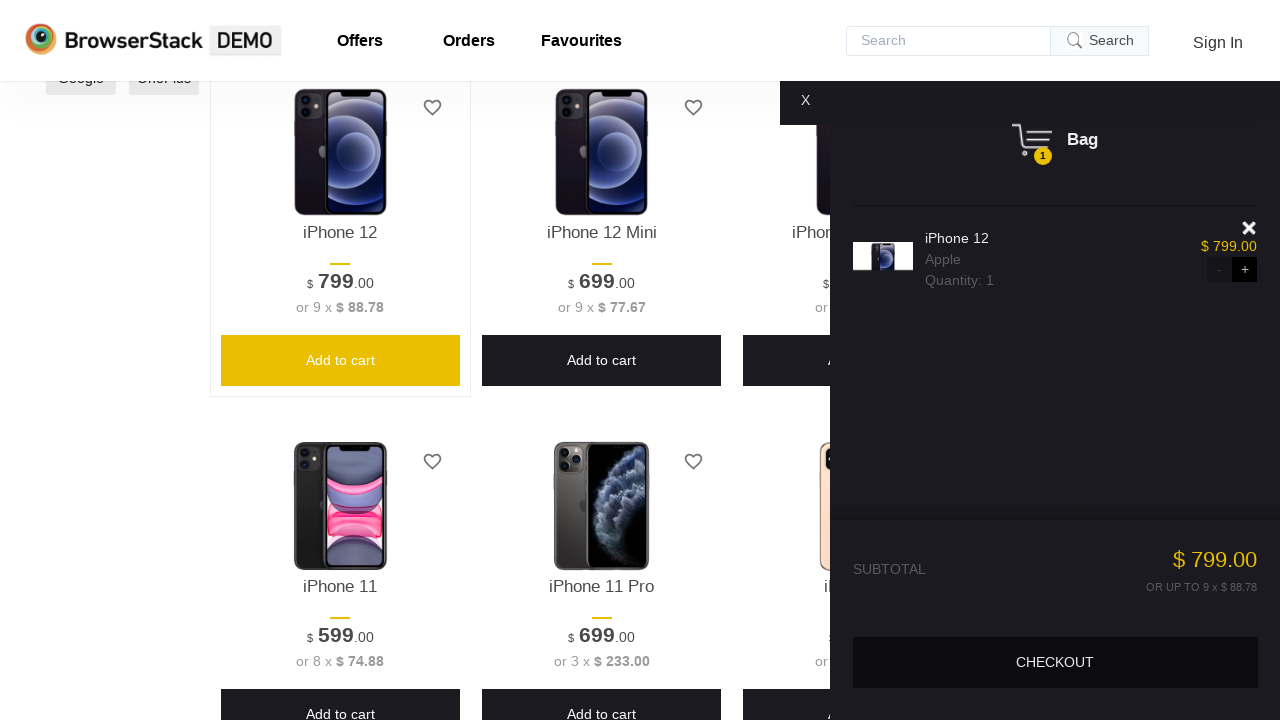

Cart content appeared and is visible
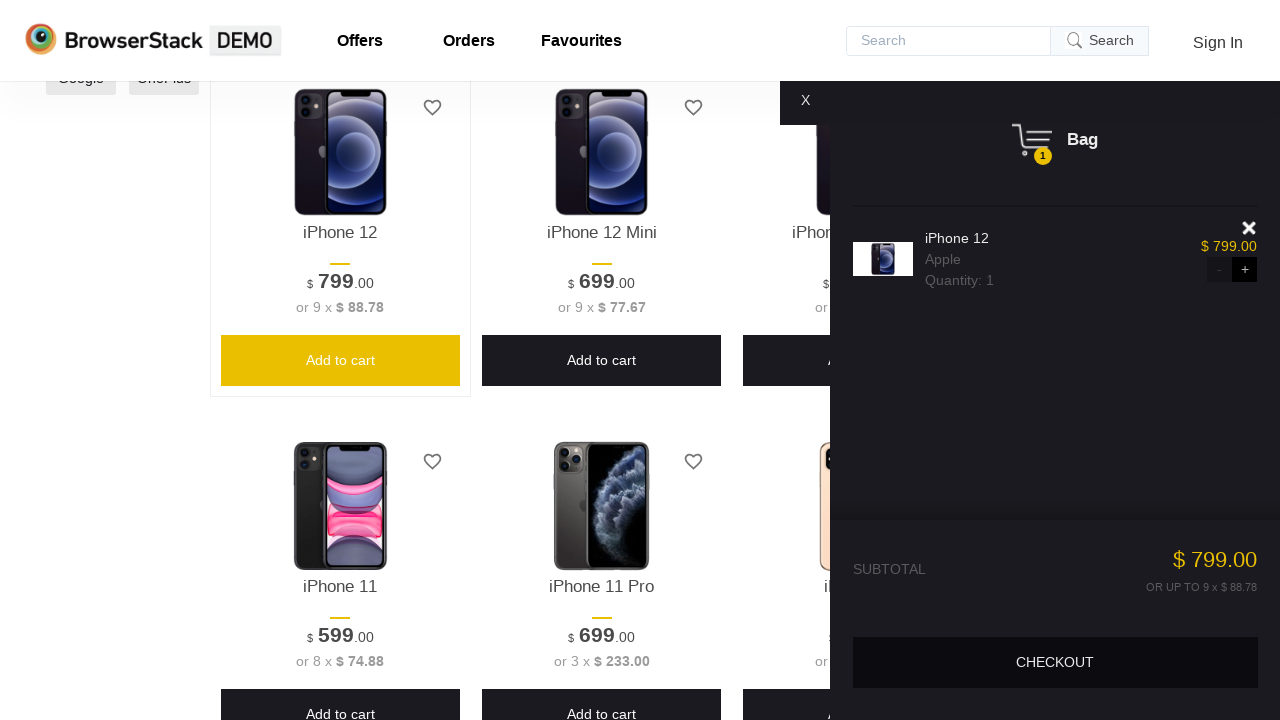

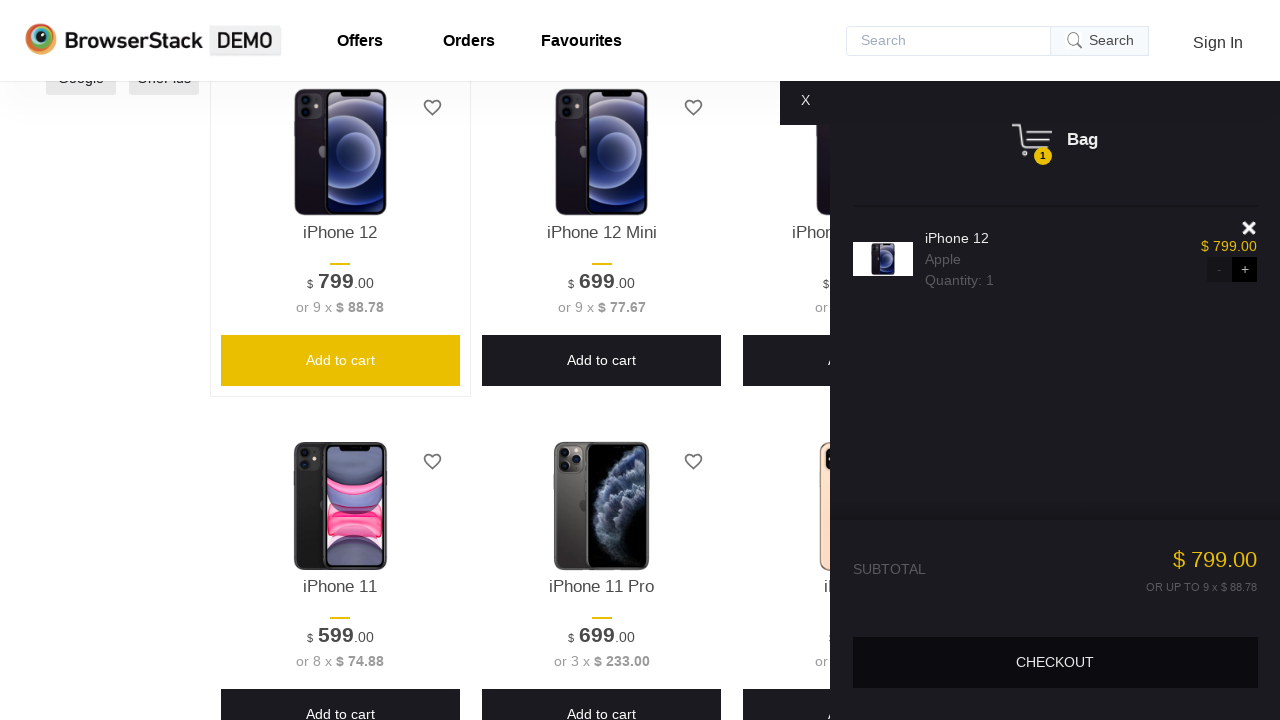